Plays a sequence of virtual carillon bells on Oakland University's interactive bells webpage by clicking on bell images in a pattern defined by a song string notation, simulating a simple melody.

Starting URL: https://www.oakland.edu/playmesomebells

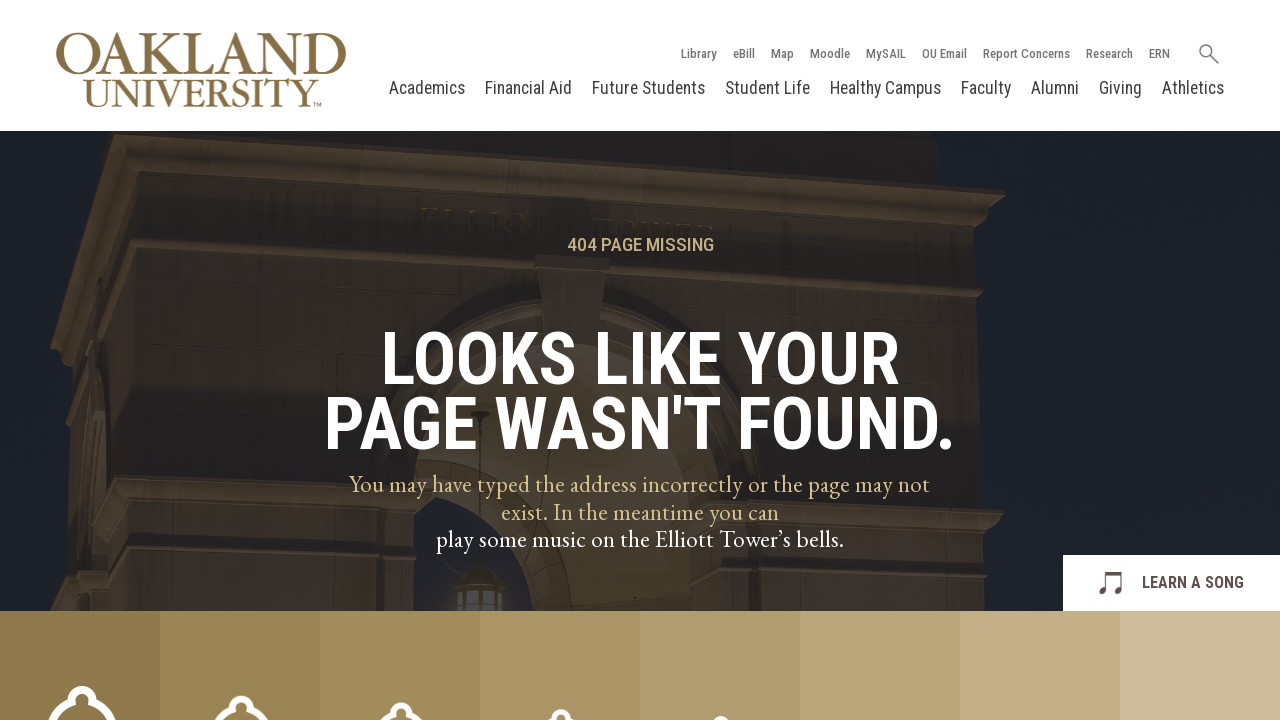

Scrolled down to view bell elements
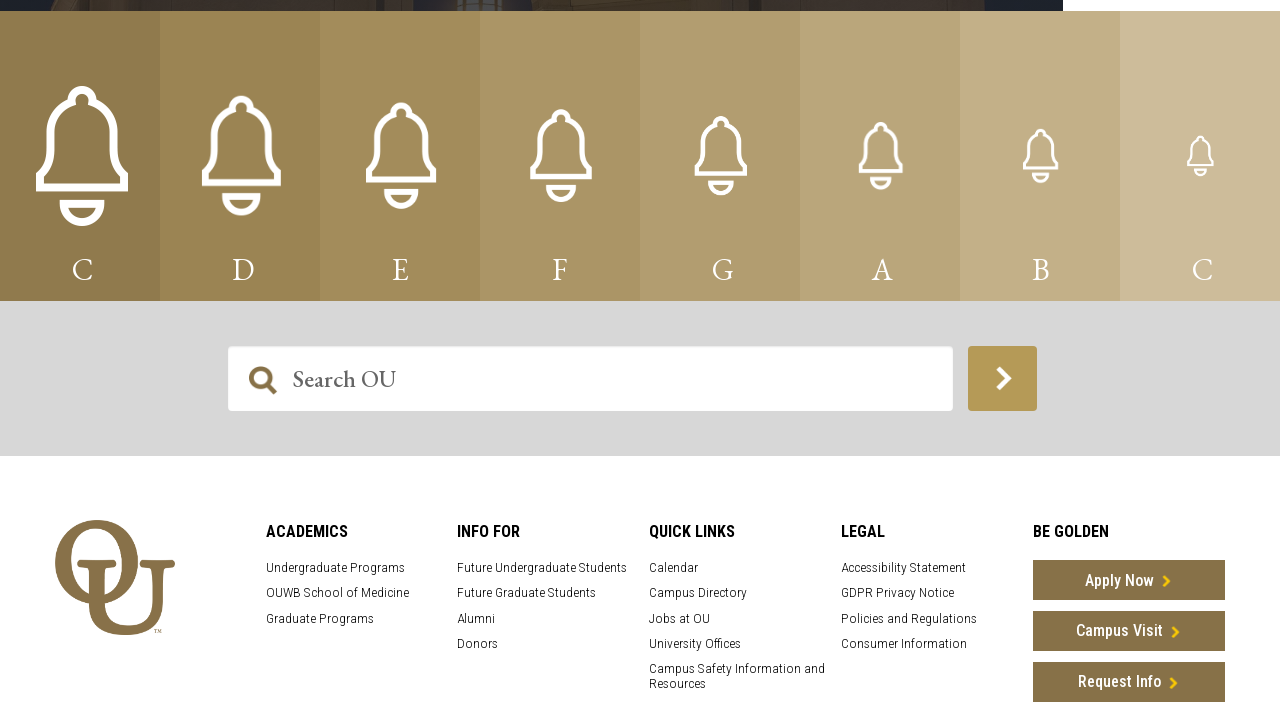

Bell elements loaded and ready
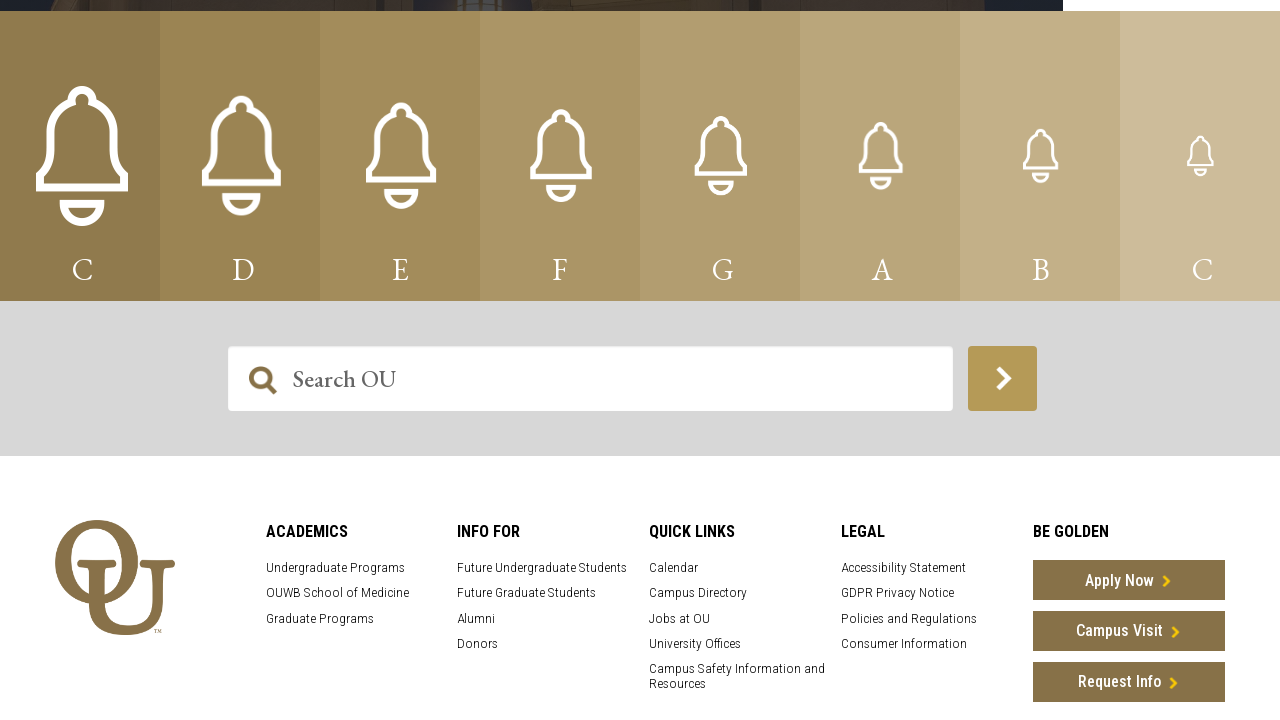

Retrieved all 8 bell elements
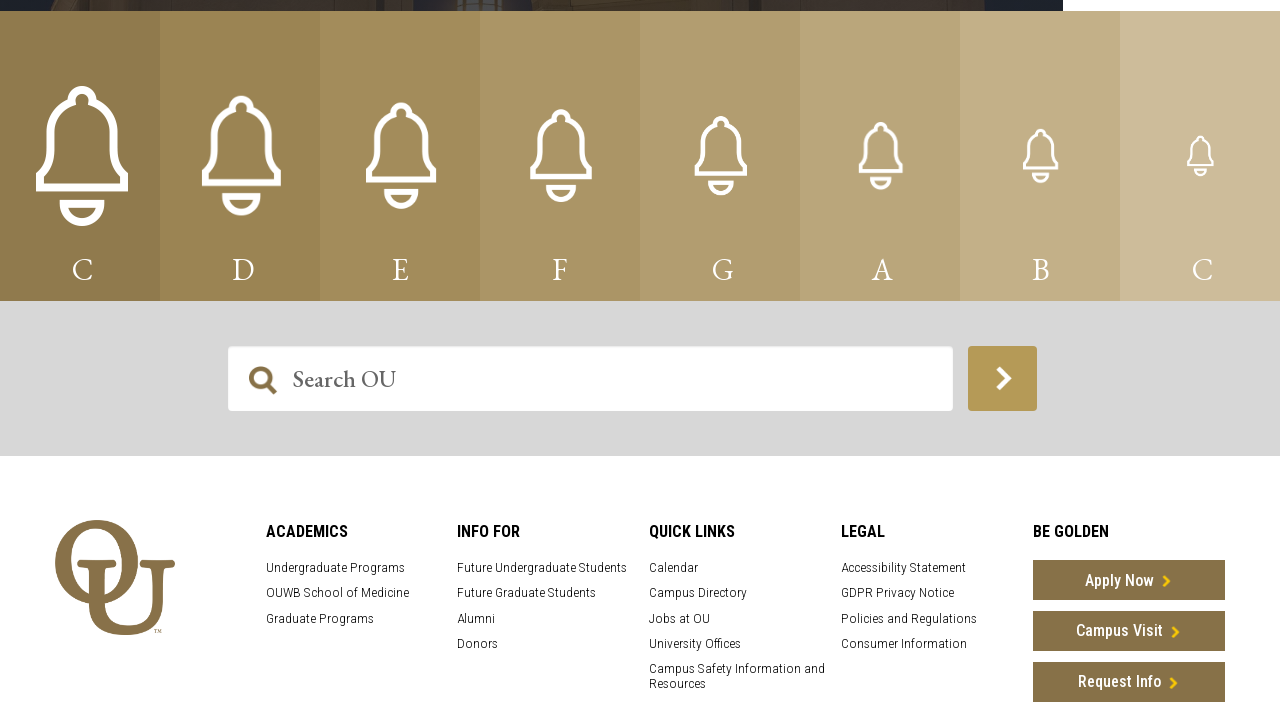

Clicked bell for note 'g' (bell index 4) at (720, 156) on .carillonBellImage >> nth=4
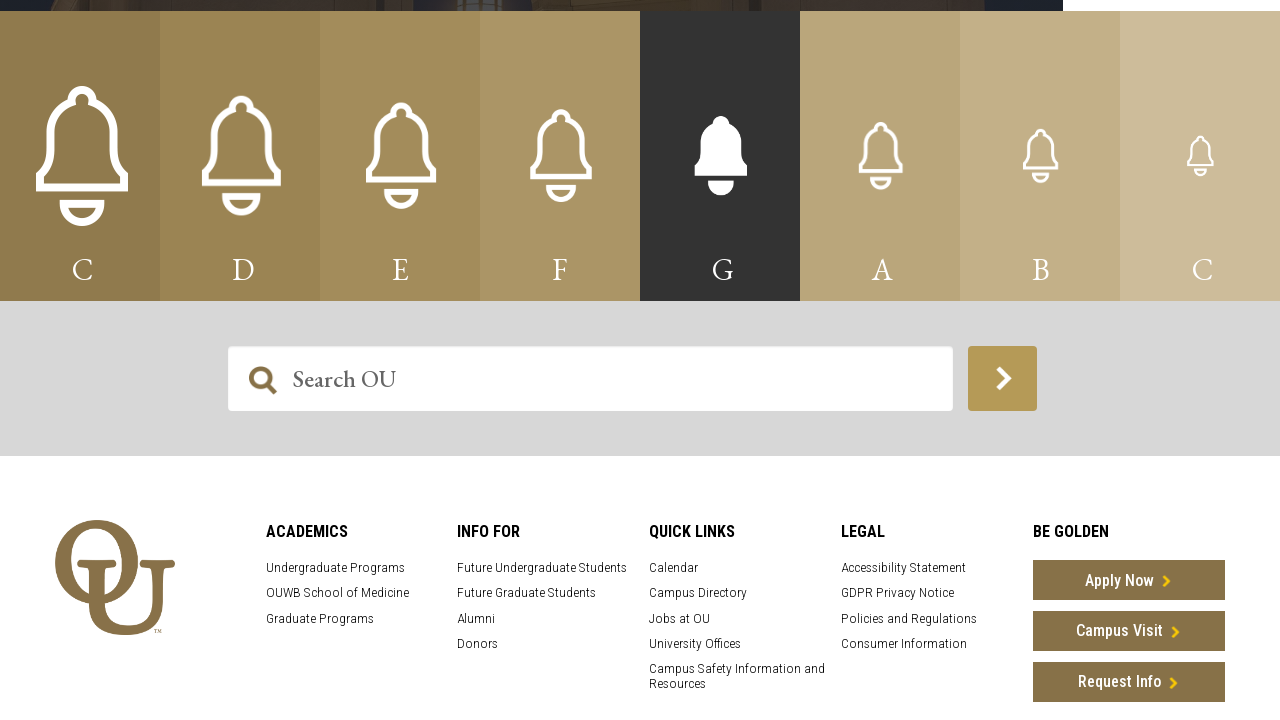

Clicked bell for note 'b' (bell index 6) at (1040, 156) on .carillonBellImage >> nth=6
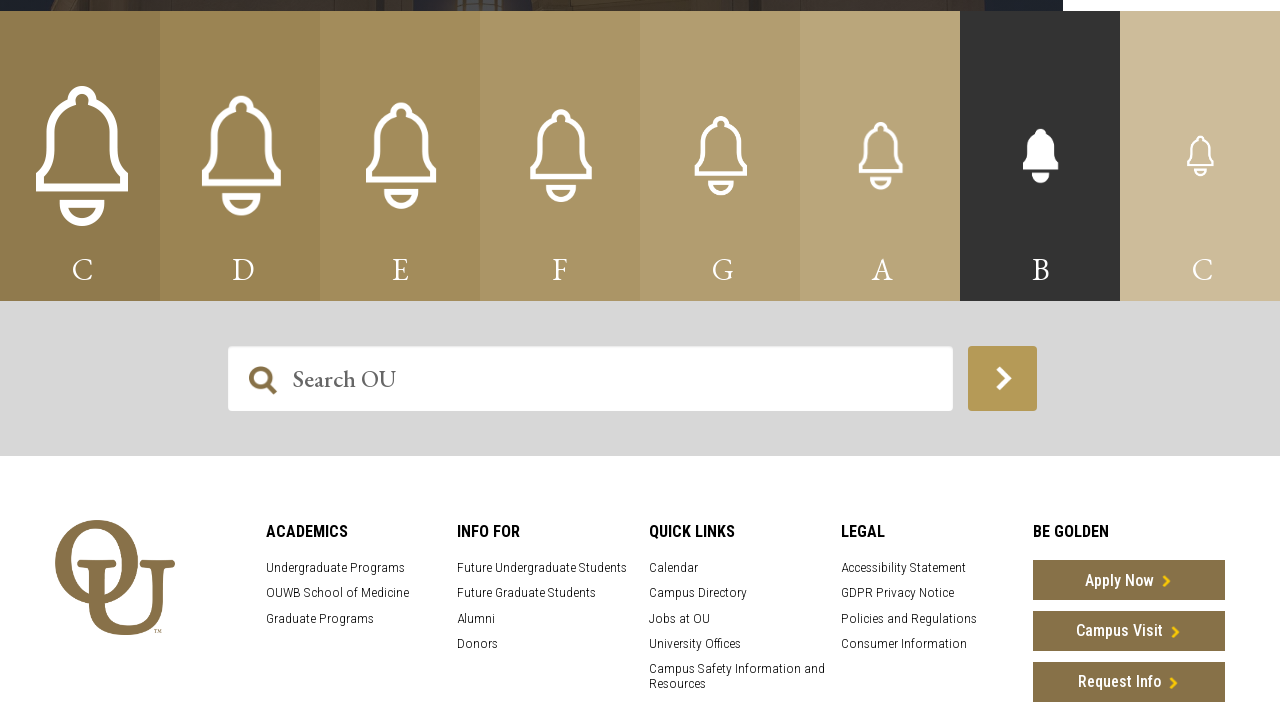

Clicked bell for note 'a' (bell index 5) at (880, 156) on .carillonBellImage >> nth=5
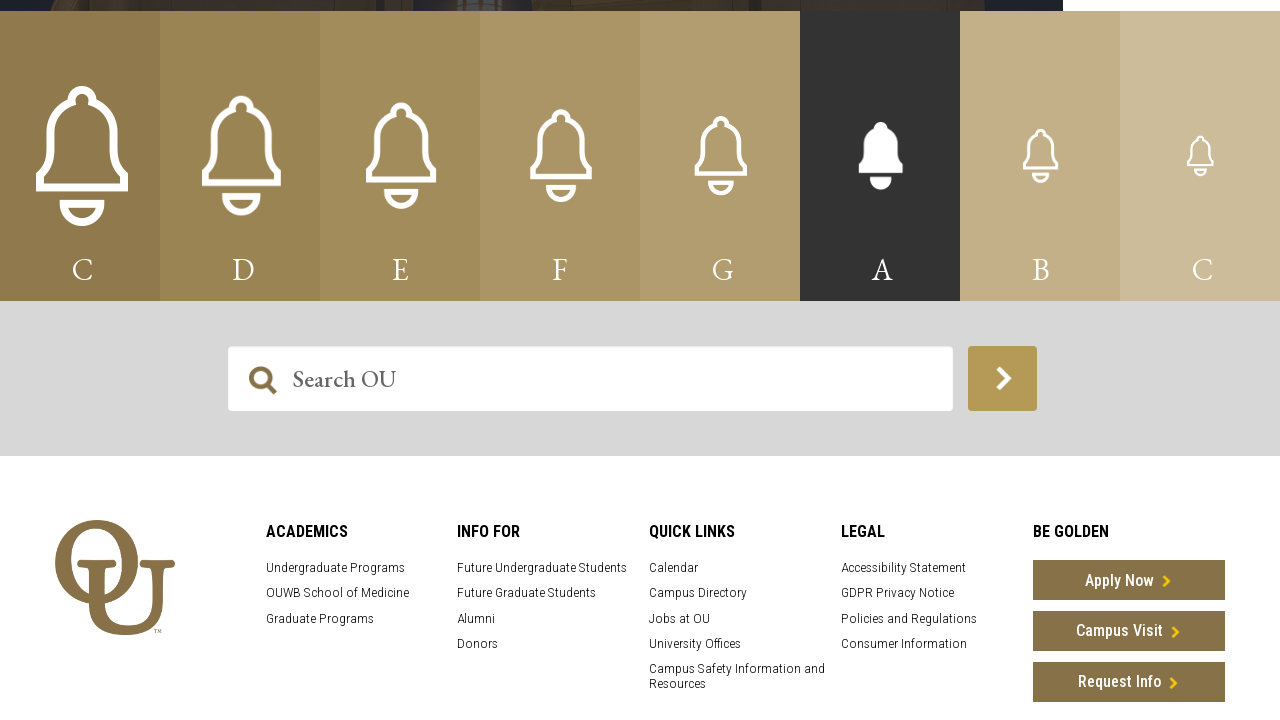

Clicked bell for note 'd' (bell index 1) at (240, 156) on .carillonBellImage >> nth=1
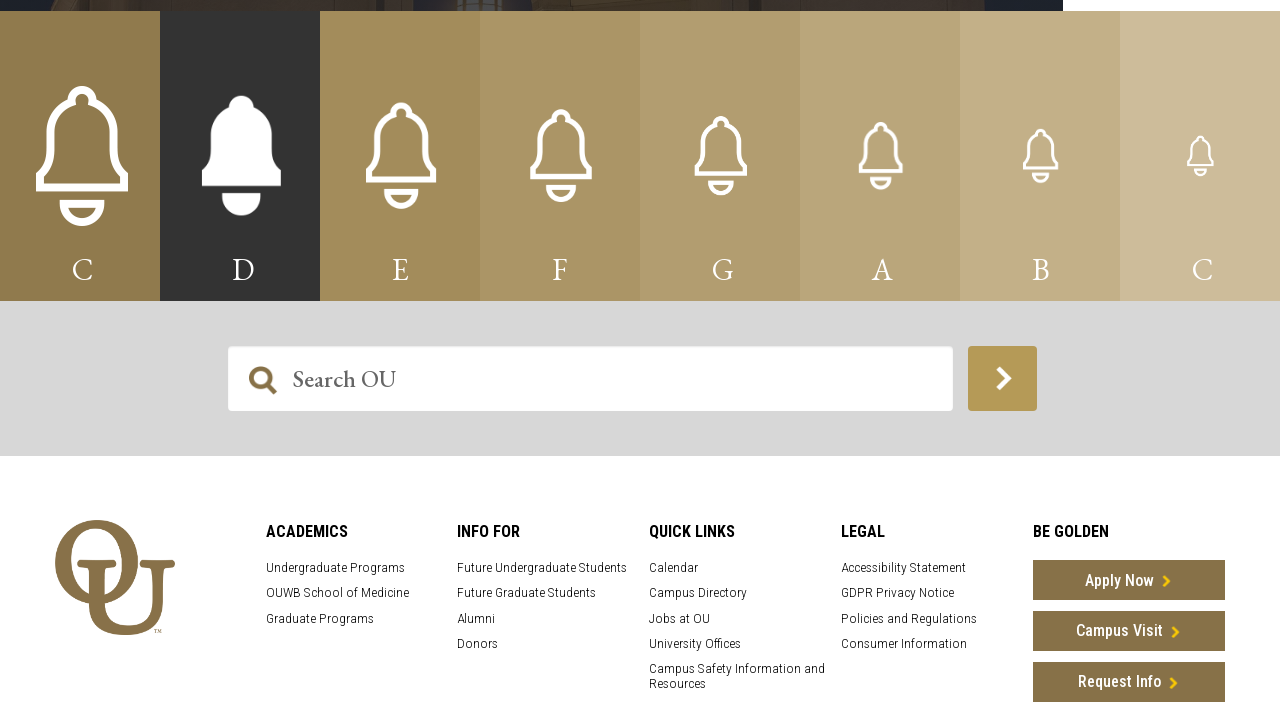

Rest note (.) - paused for 0.3 seconds
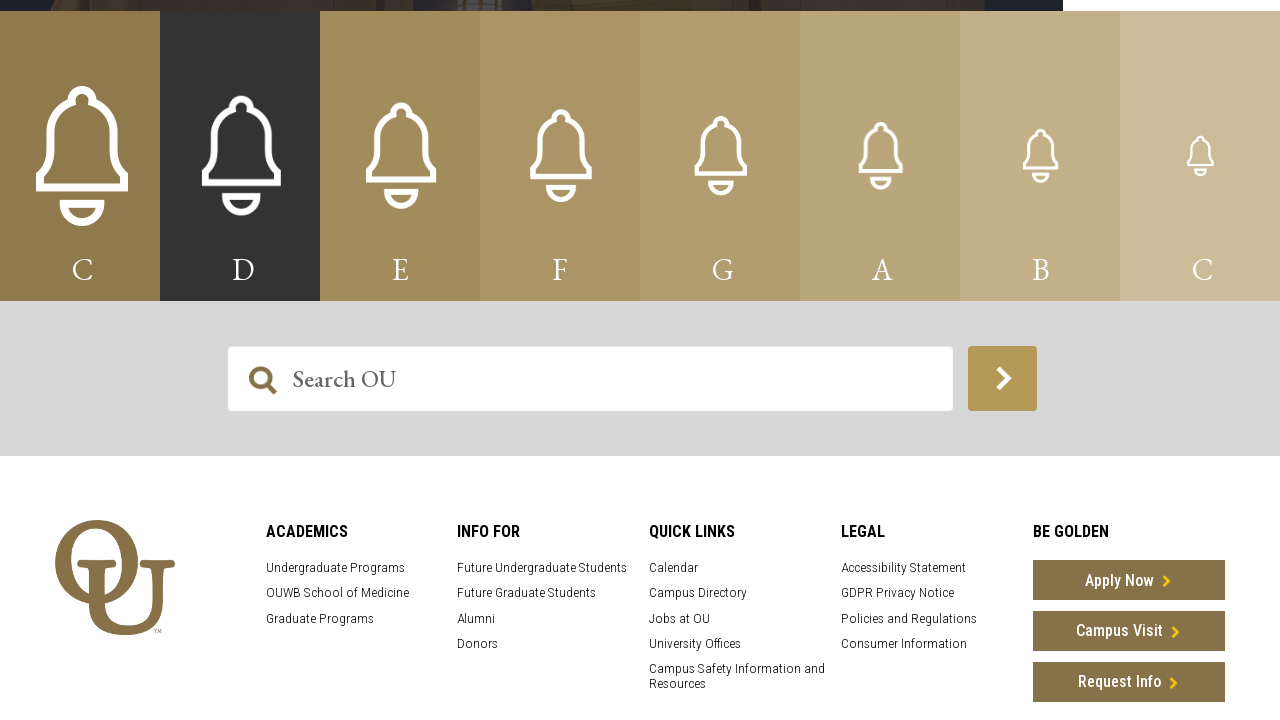

Clicked bell for note 'g' (bell index 4) at (720, 156) on .carillonBellImage >> nth=4
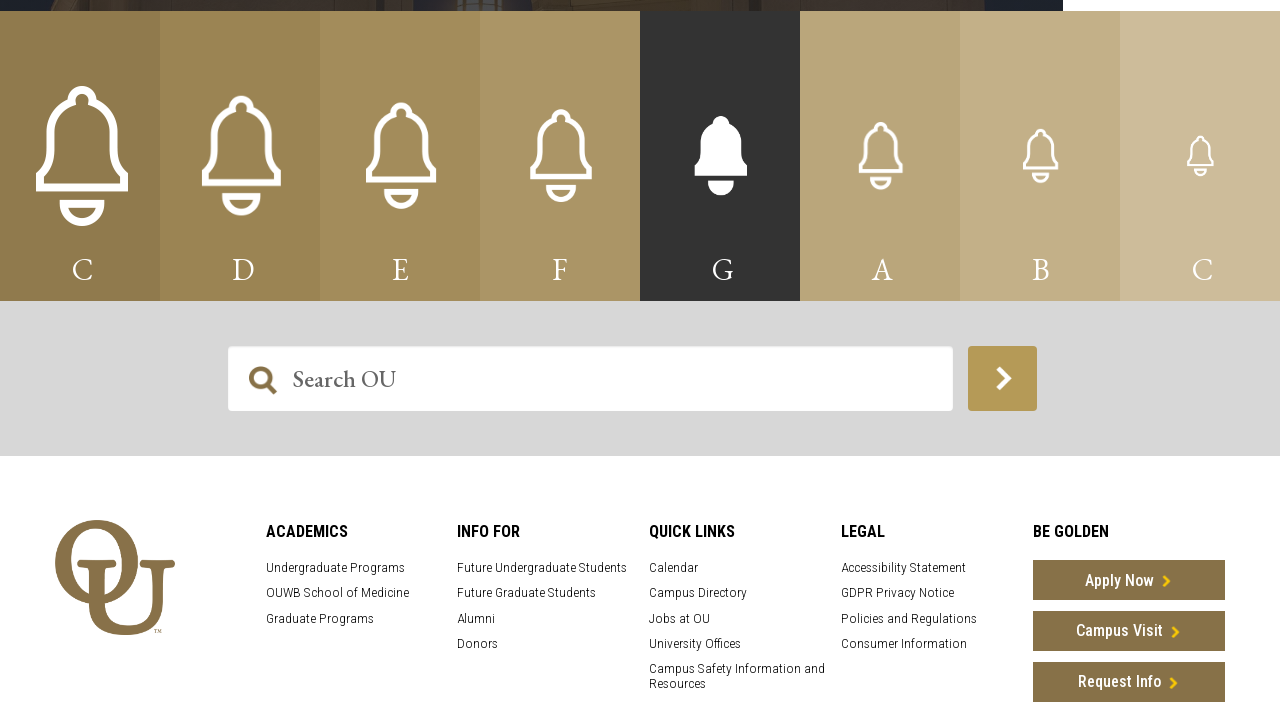

Clicked bell for note 'a' (bell index 5) at (880, 156) on .carillonBellImage >> nth=5
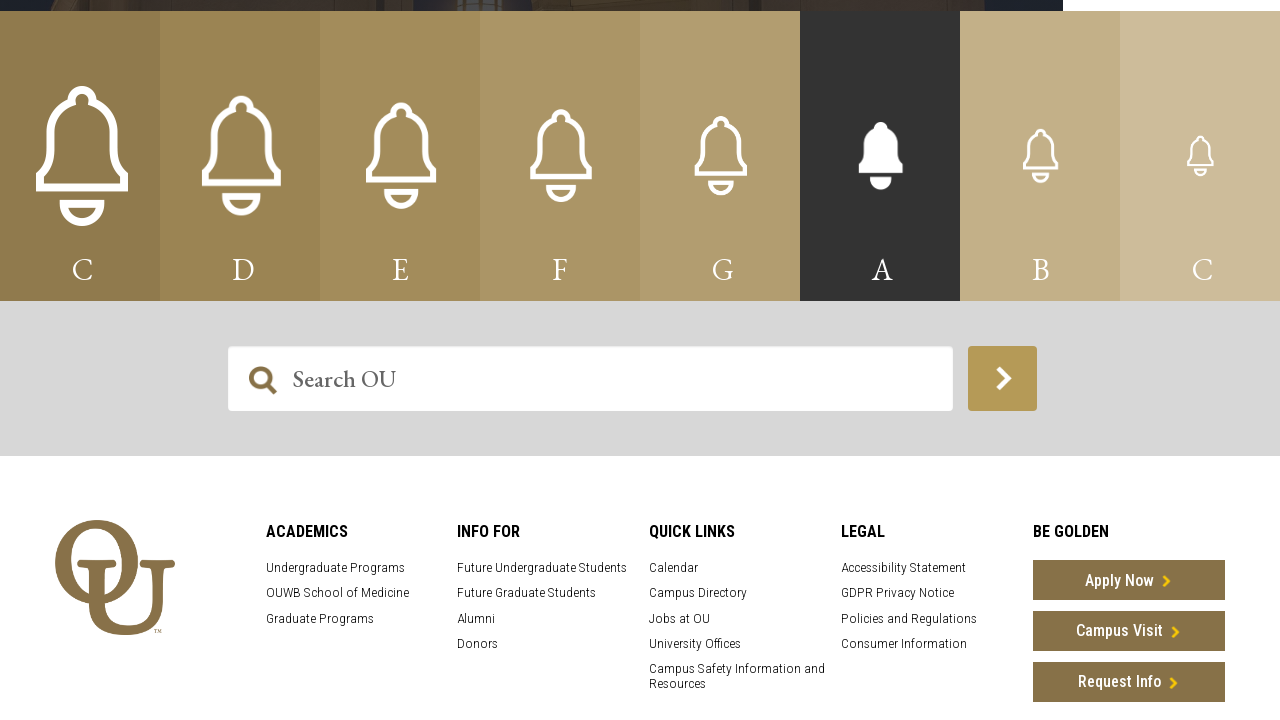

Clicked bell for note 'b' (bell index 6) at (1040, 156) on .carillonBellImage >> nth=6
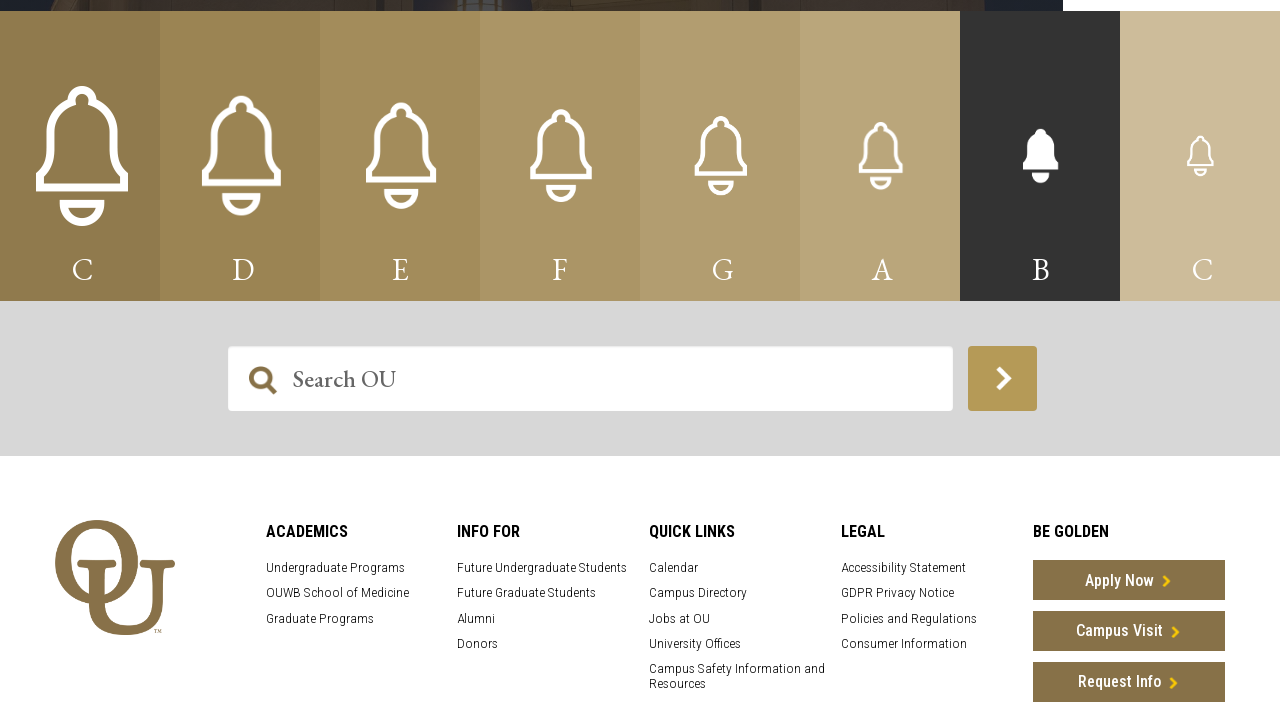

Clicked bell for note 'g' (bell index 4) at (720, 156) on .carillonBellImage >> nth=4
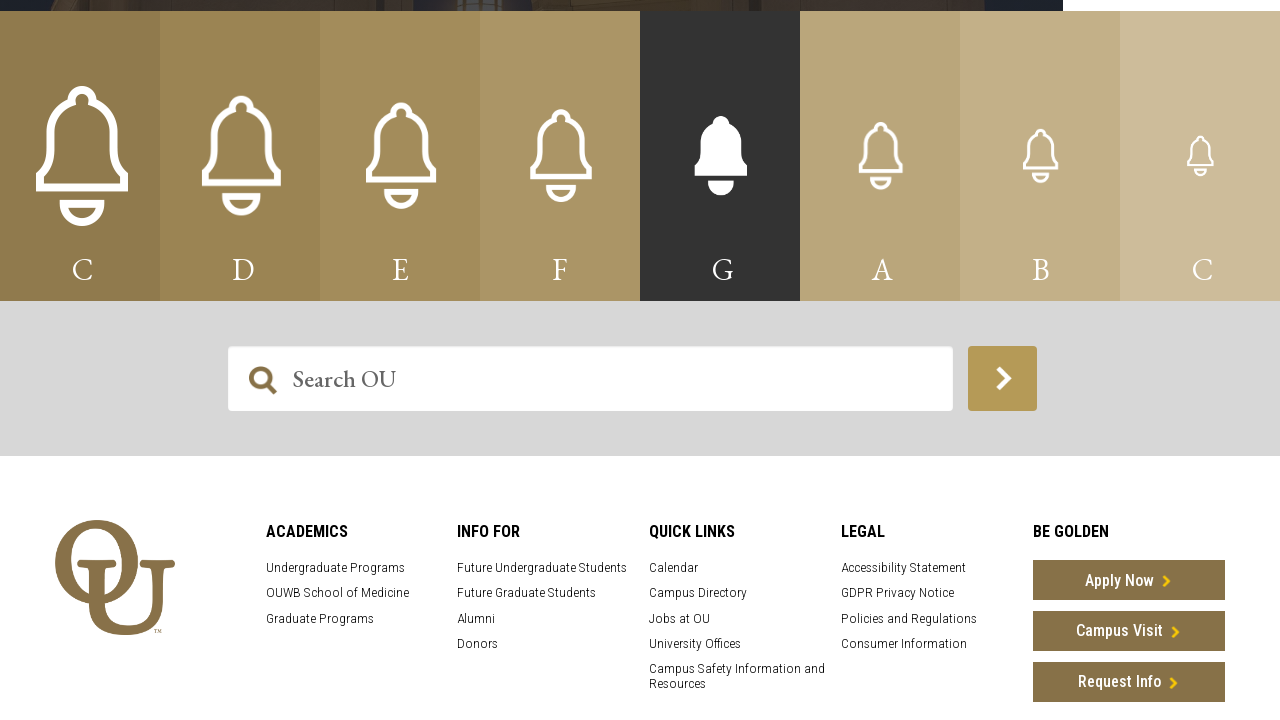

Waited 2 seconds for bells to ring out completely
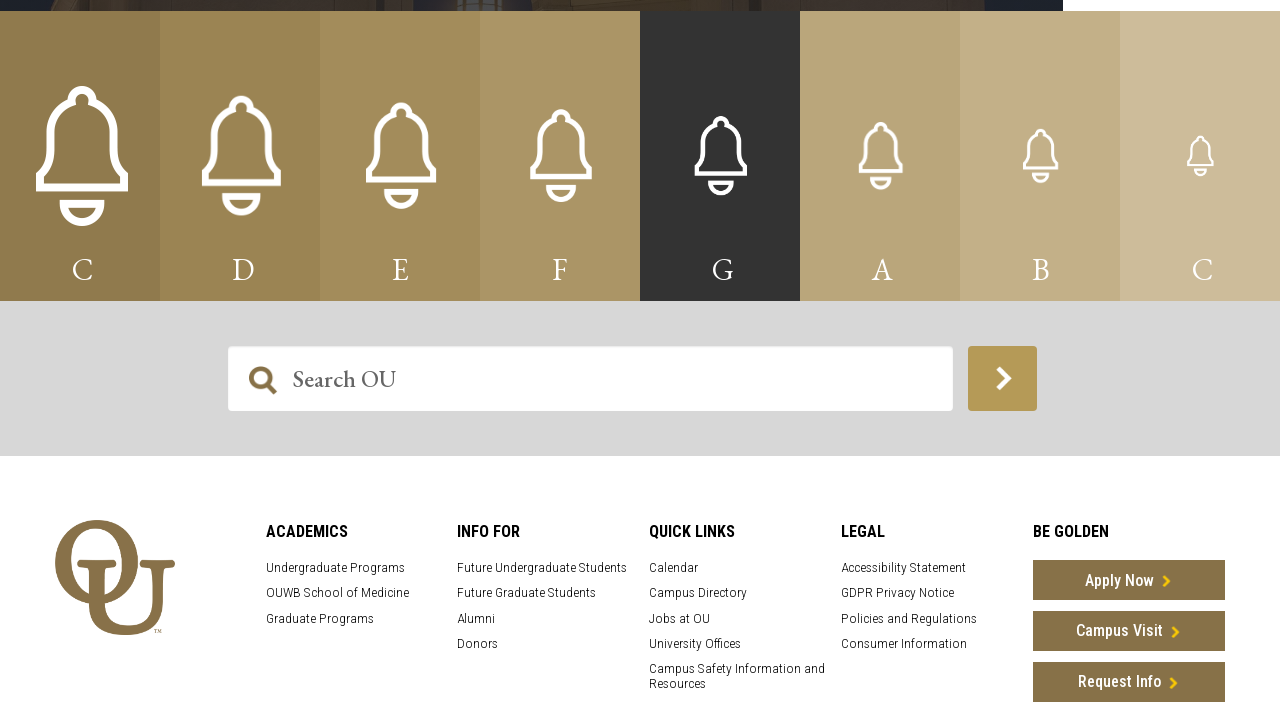

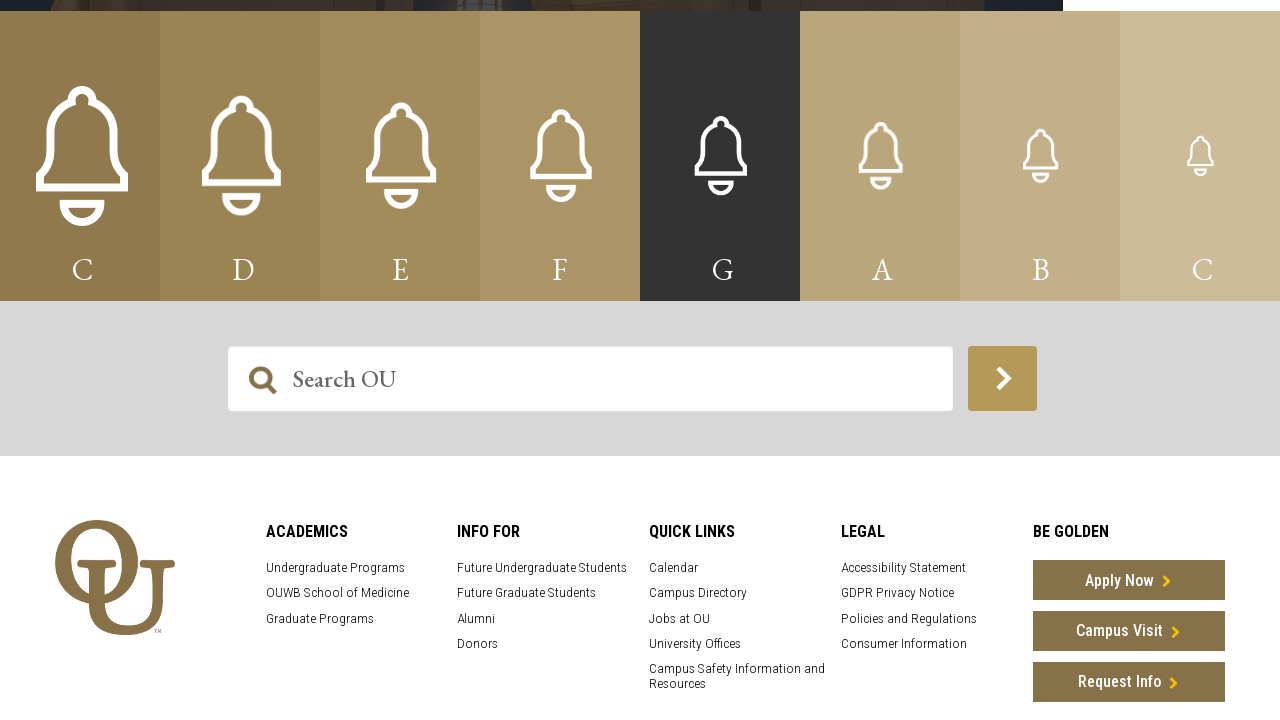